Tests React Semantic UI dropdown by selecting a value from a custom dropdown list

Starting URL: https://react.semantic-ui.com/maximize/dropdown-example-selection/

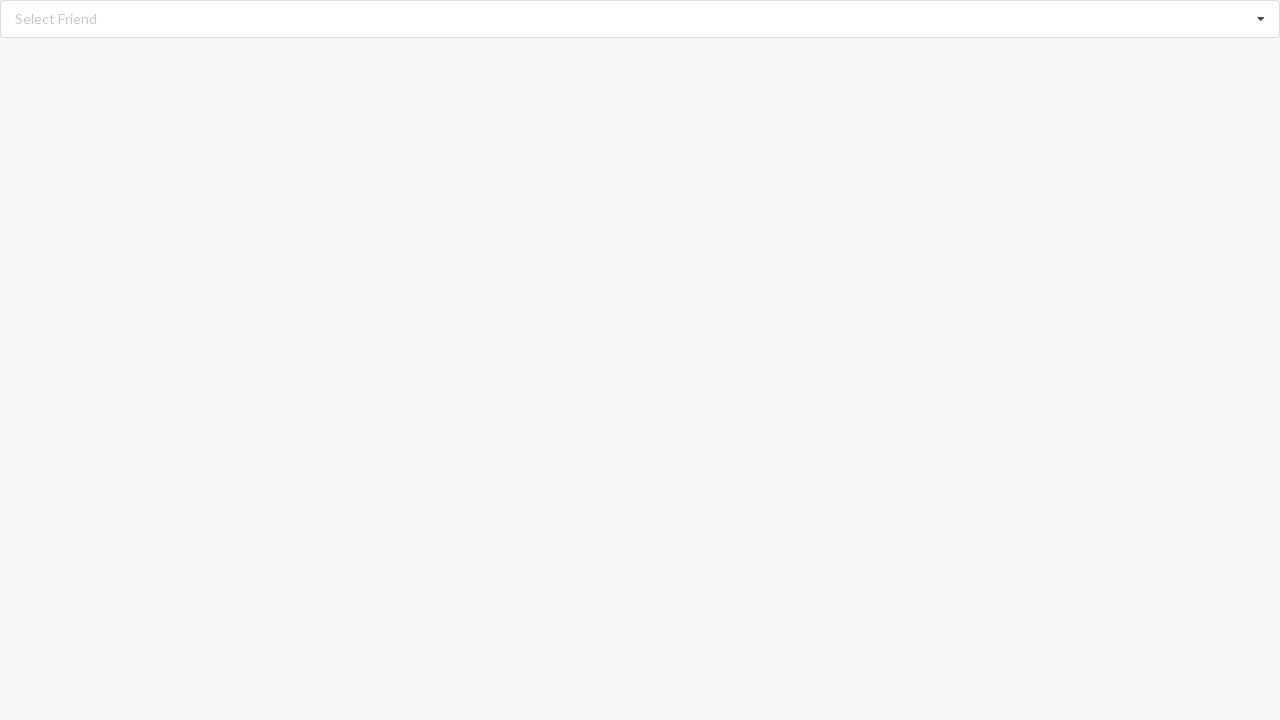

Clicked dropdown icon to open options at (1261, 19) on div[role='listbox'] i
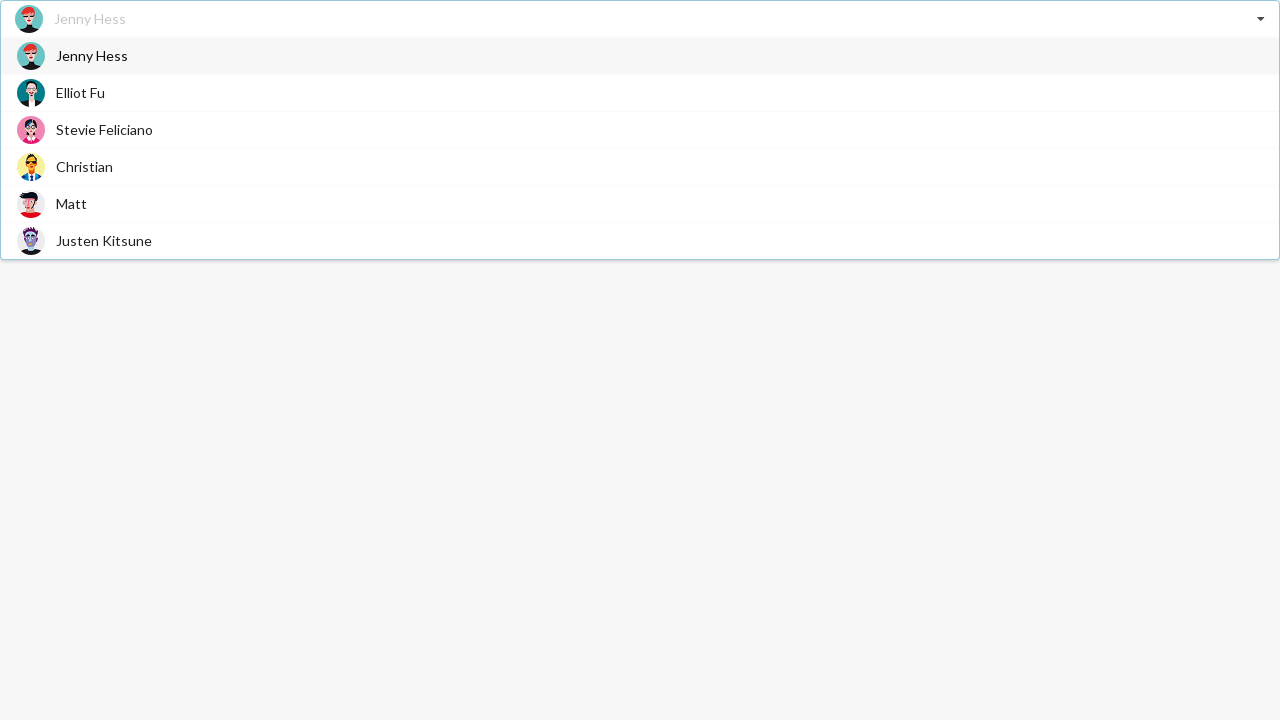

Dropdown options loaded
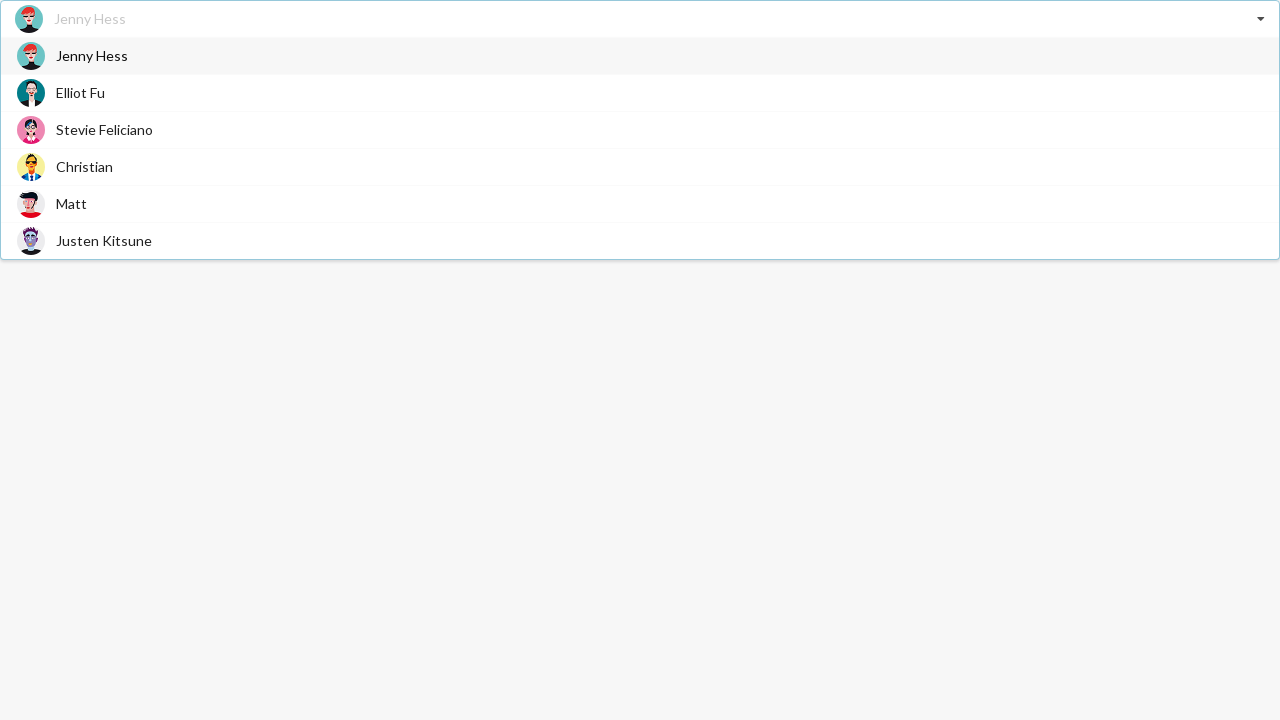

Selected 'Matt' from dropdown list at (72, 204) on .item span:has-text('Matt')
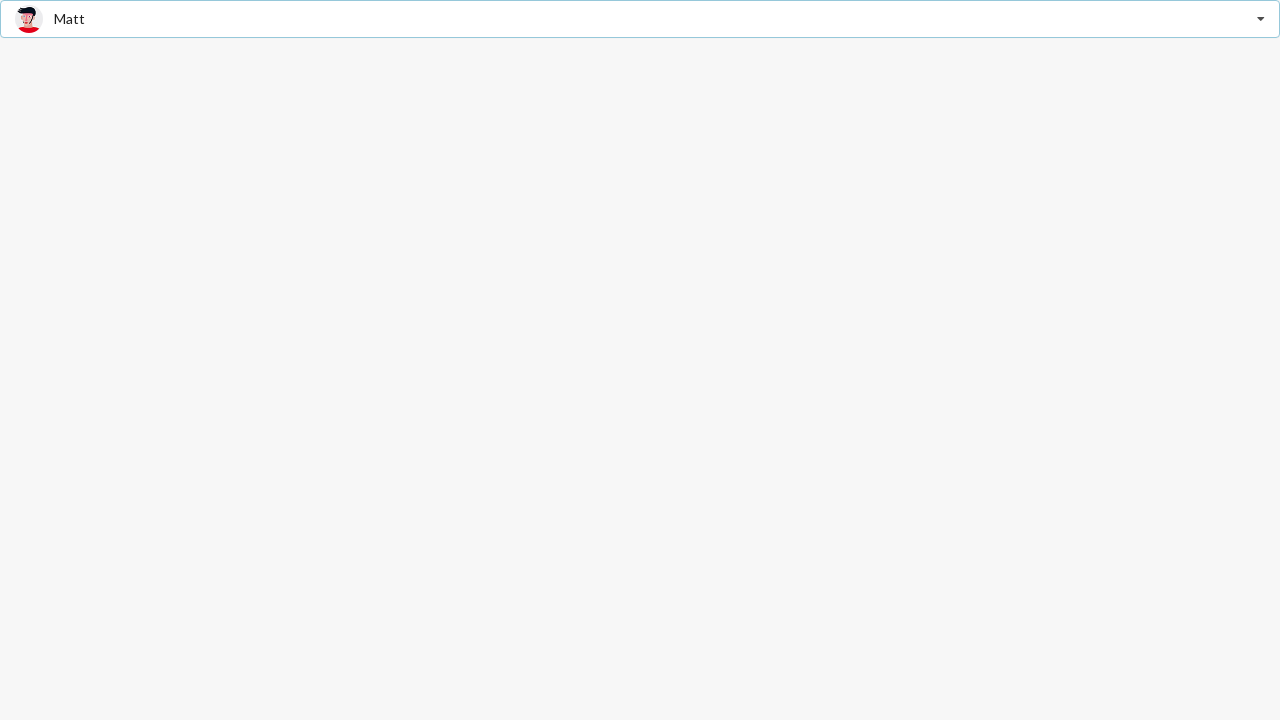

Verified 'Matt' selection is displayed
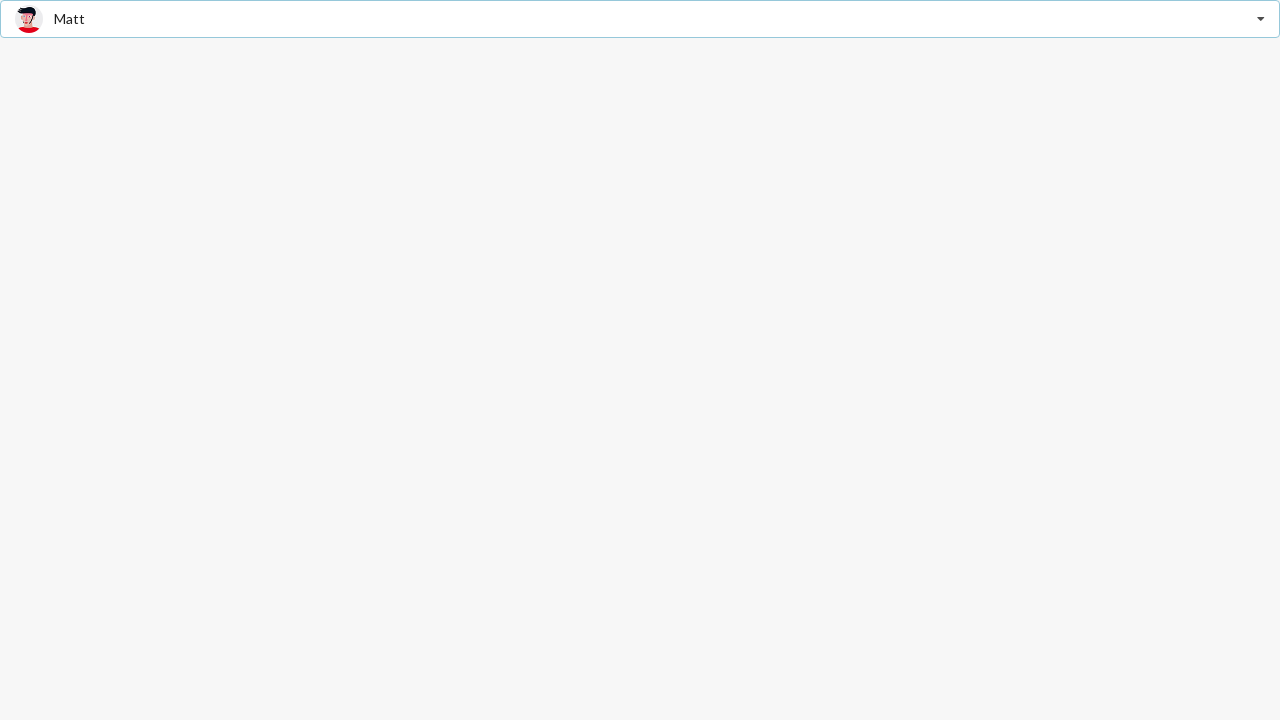

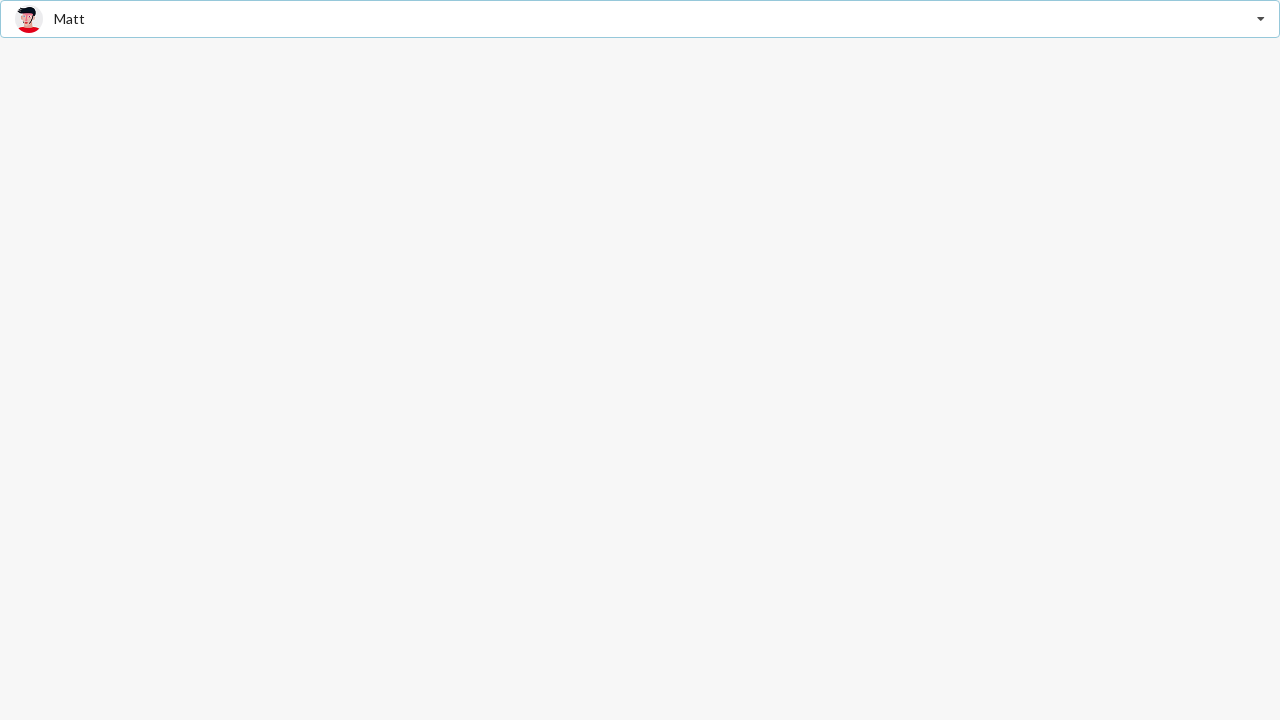